Tests flight search functionality by selecting departure and destination cities and verifying that search results are returned.

Starting URL: http://blazedemo.com

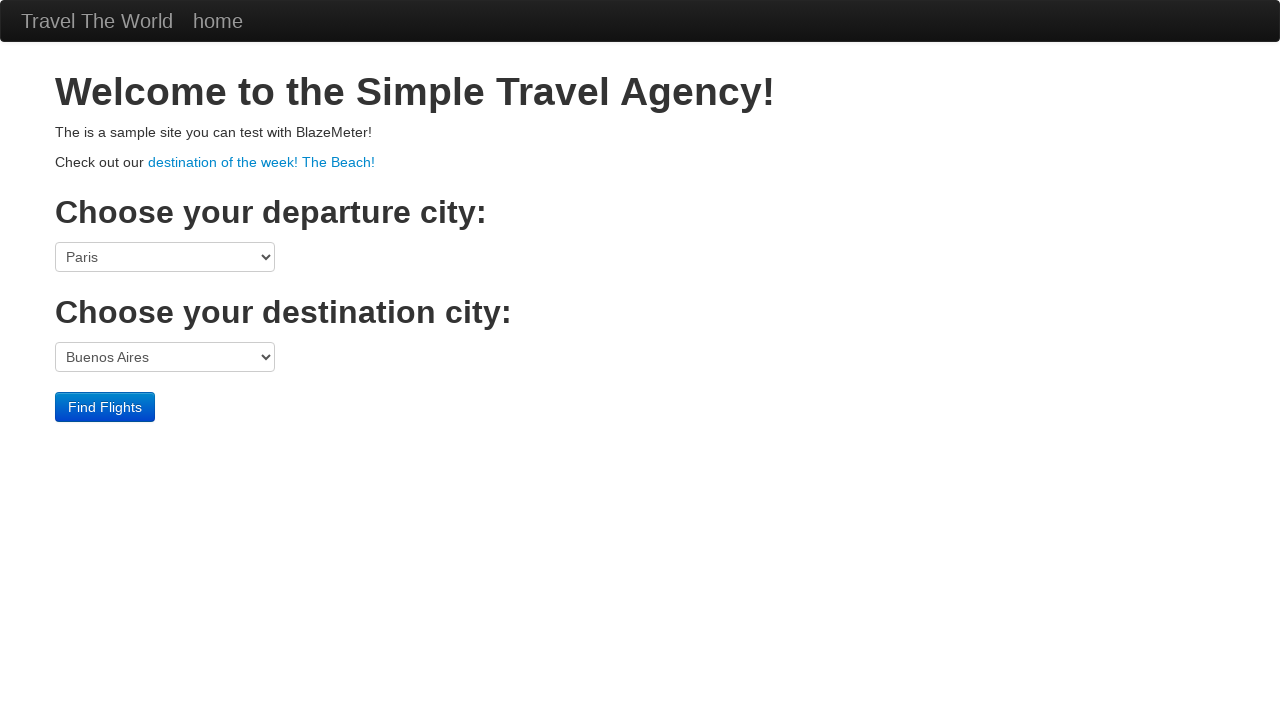

Selected Boston as departure city on select[name='fromPort']
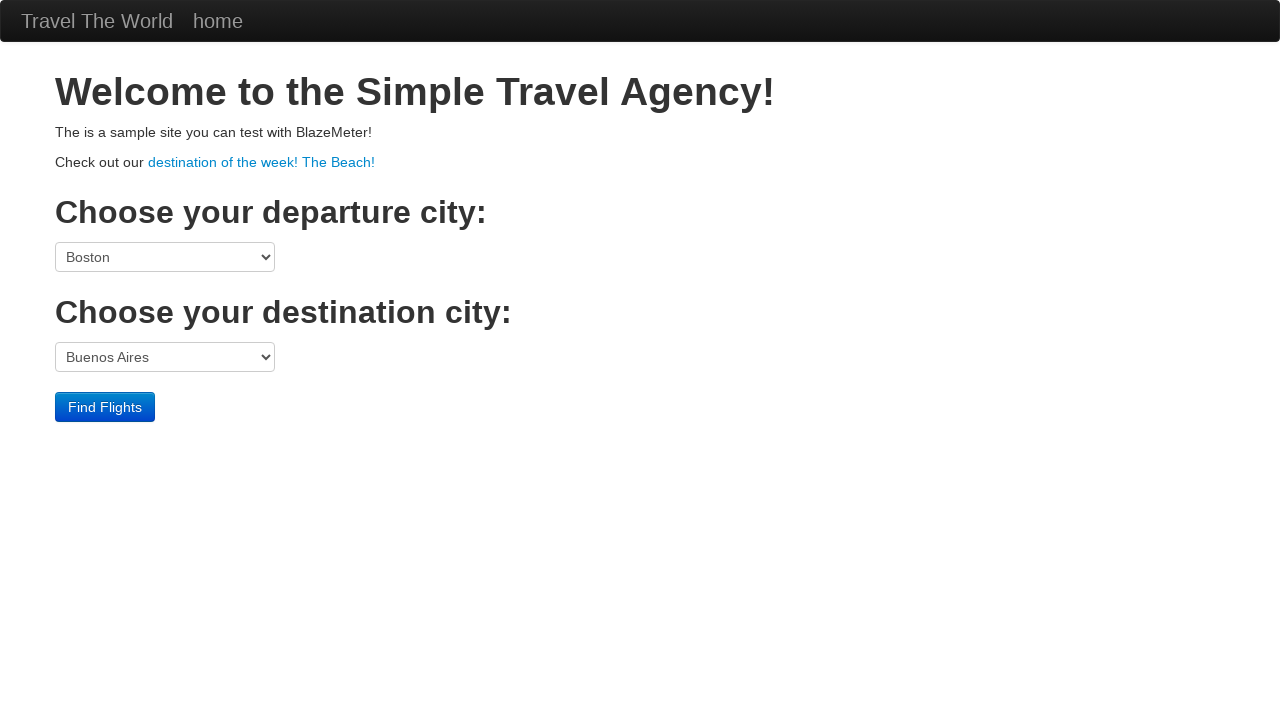

Selected New York as destination city on select[name='toPort']
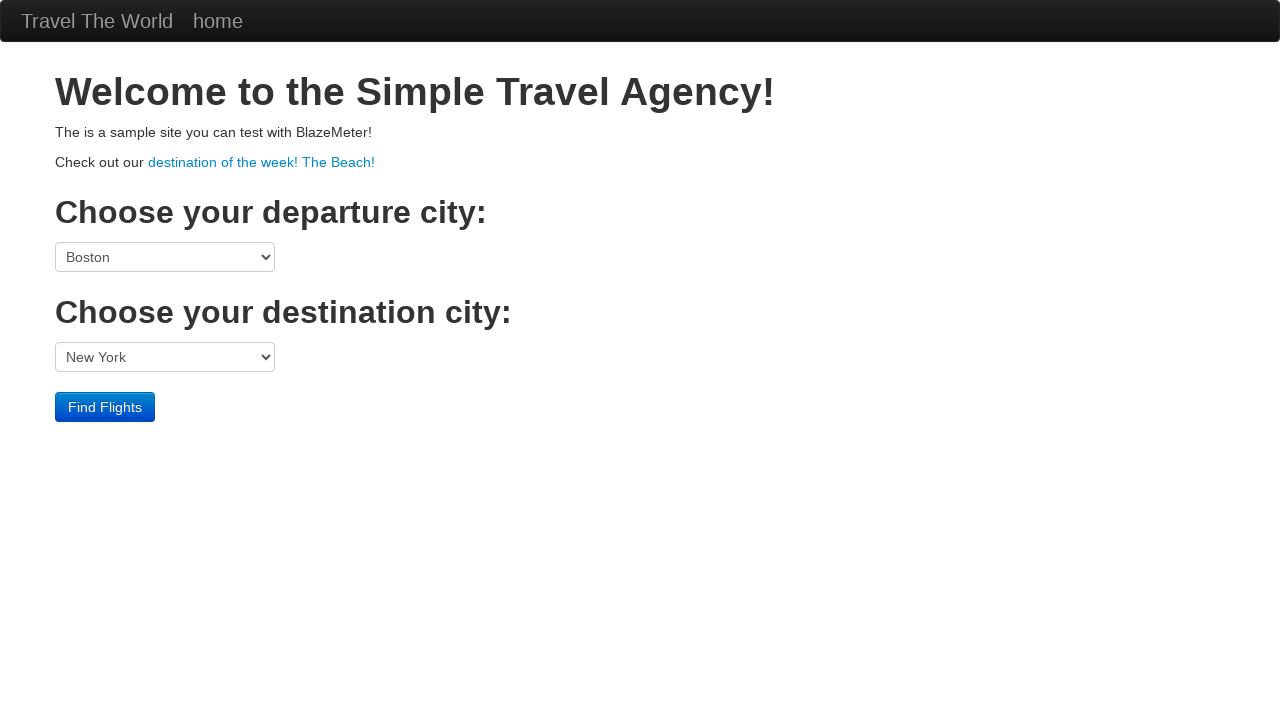

Clicked search button to initiate flight search at (105, 407) on input[type='submit']
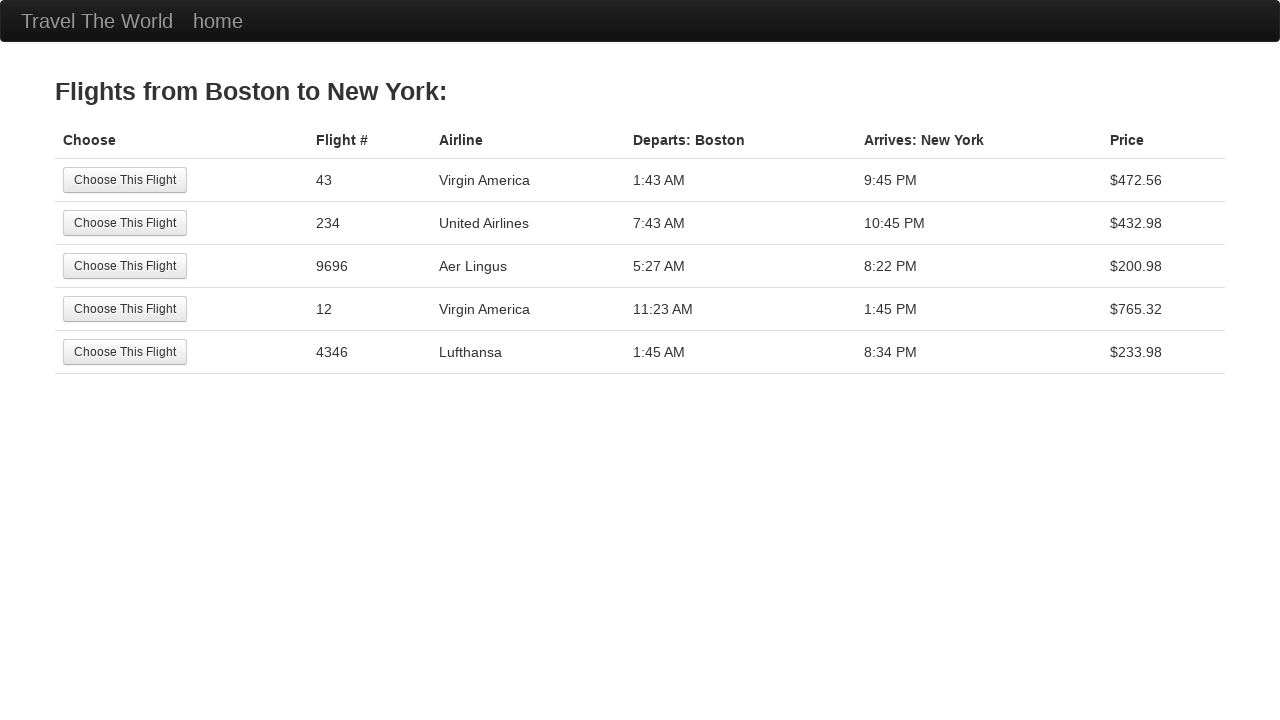

Flight search results table loaded successfully
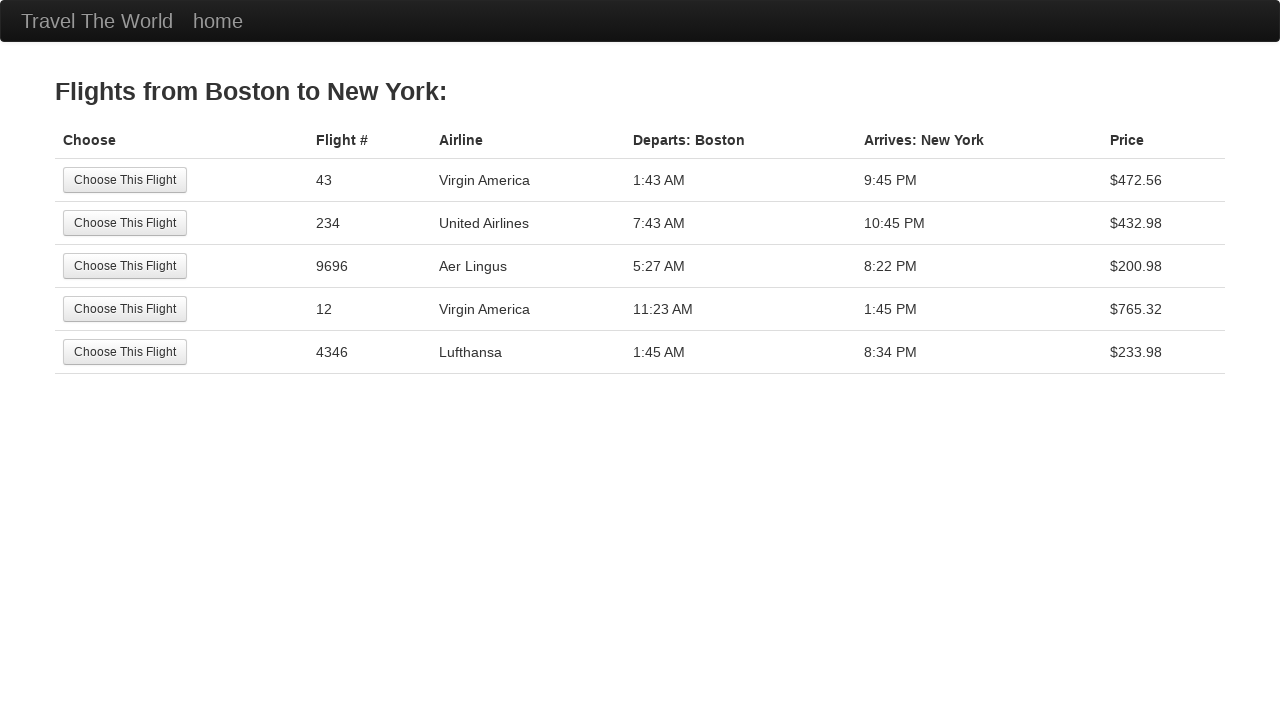

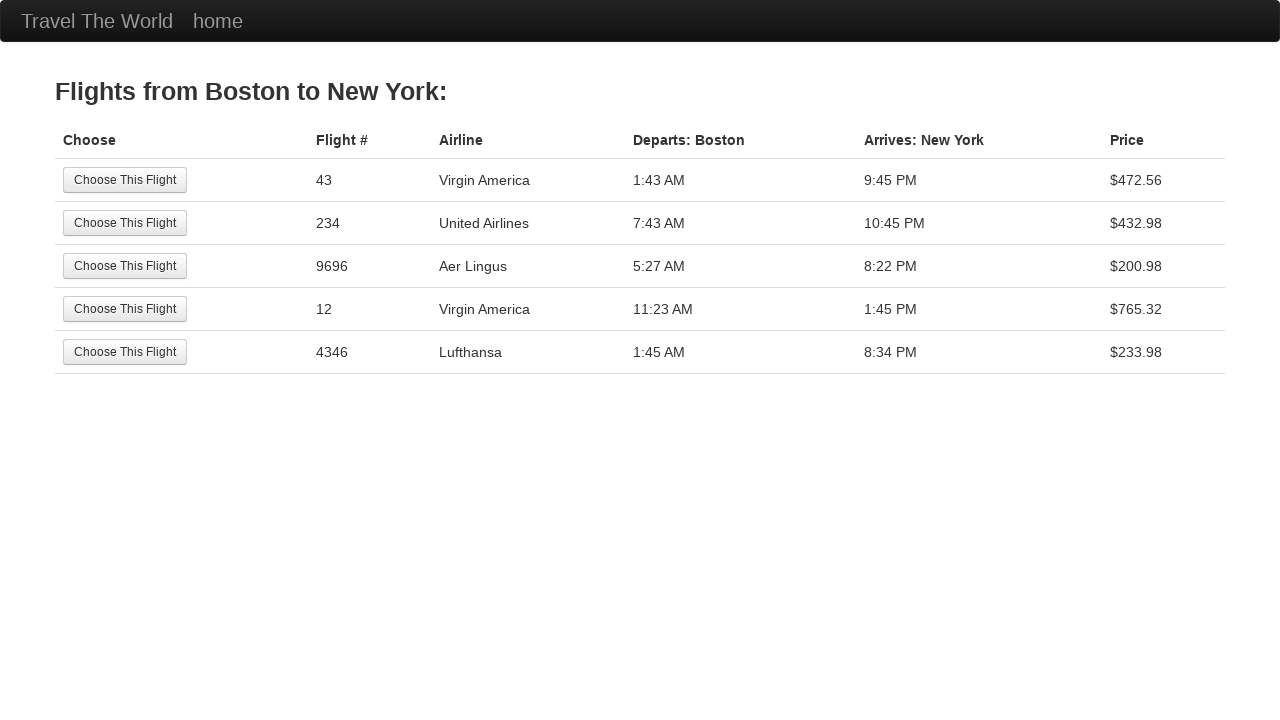